Tests interaction with a jQuery UI selectmenu widget by opening the dropdown and selecting an option

Starting URL: https://jqueryui.com/selectmenu/

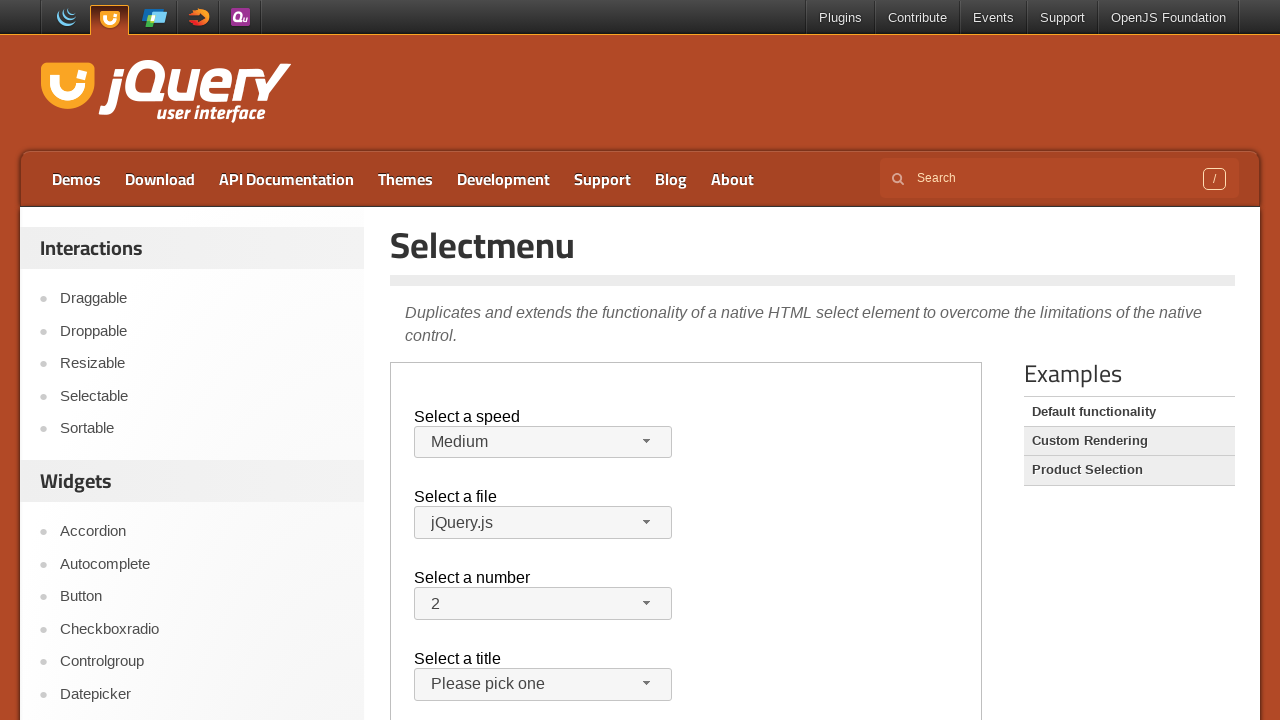

Located demo iframe
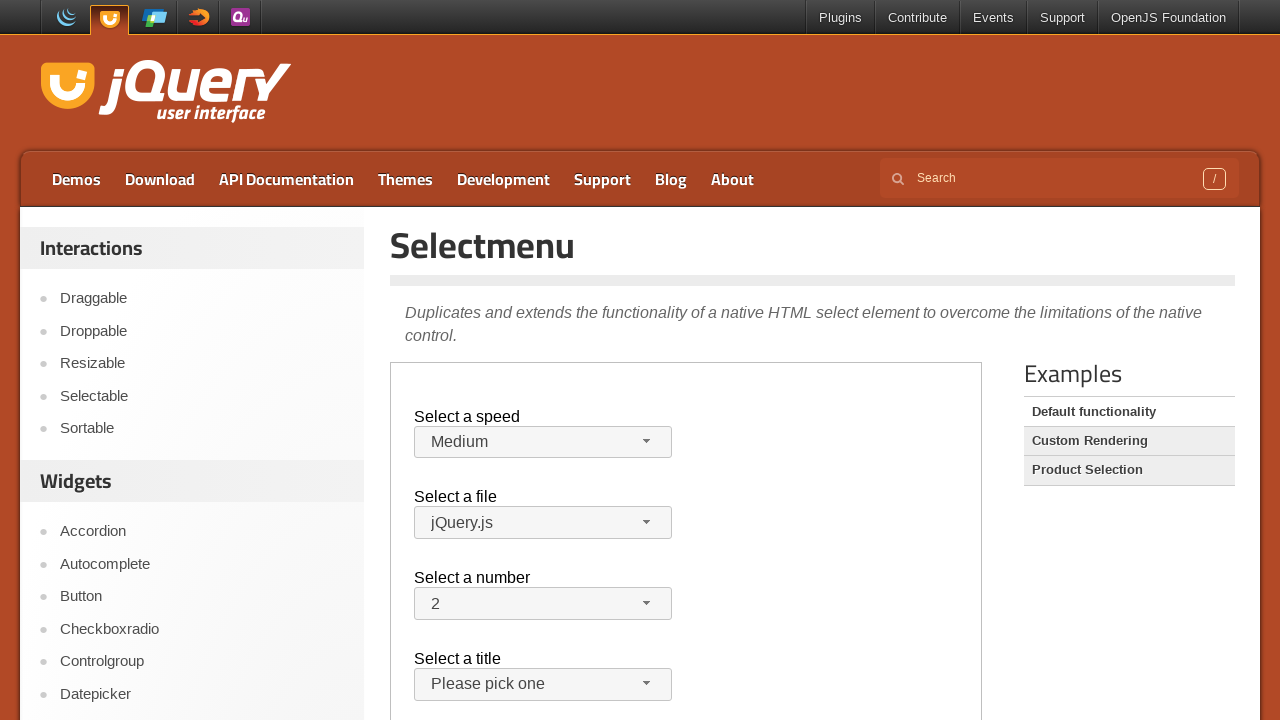

Clicked number dropdown button to open selectmenu at (543, 604) on .demo-frame >> internal:control=enter-frame >> #number-button
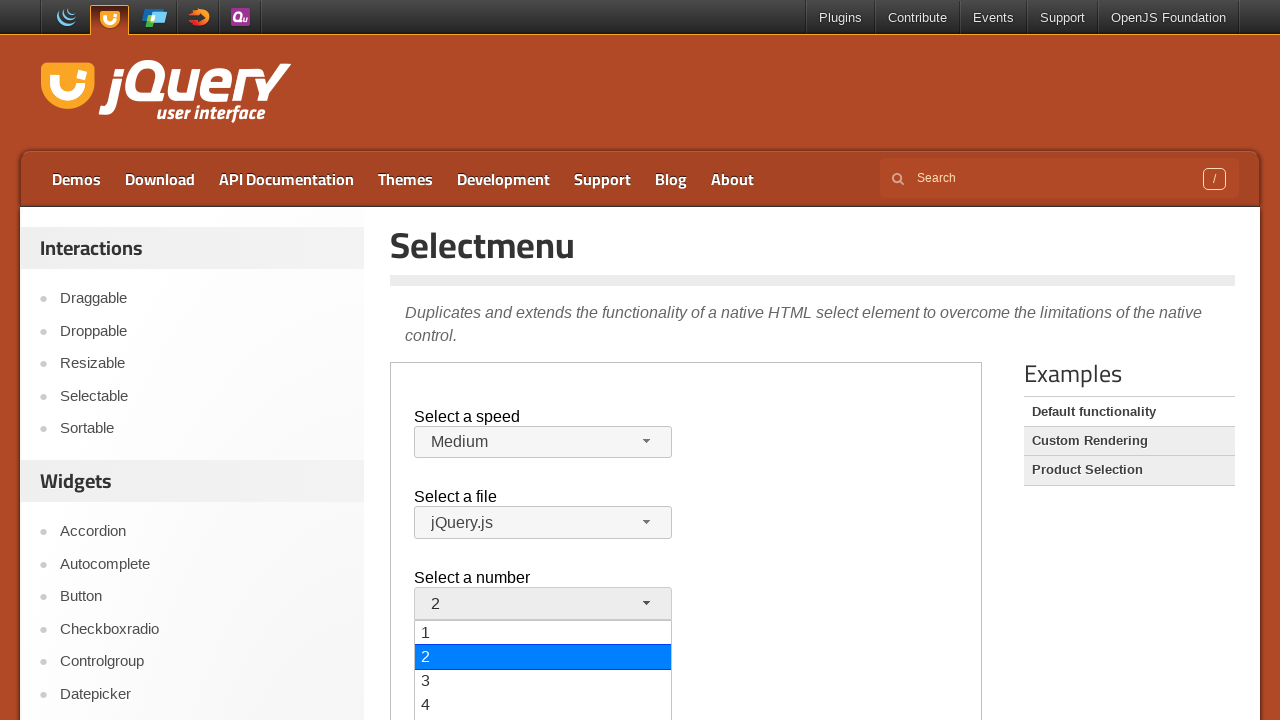

Selected option at index 5 from the dropdown menu at (543, 360) on .demo-frame >> internal:control=enter-frame >> #number-menu li >> nth=5
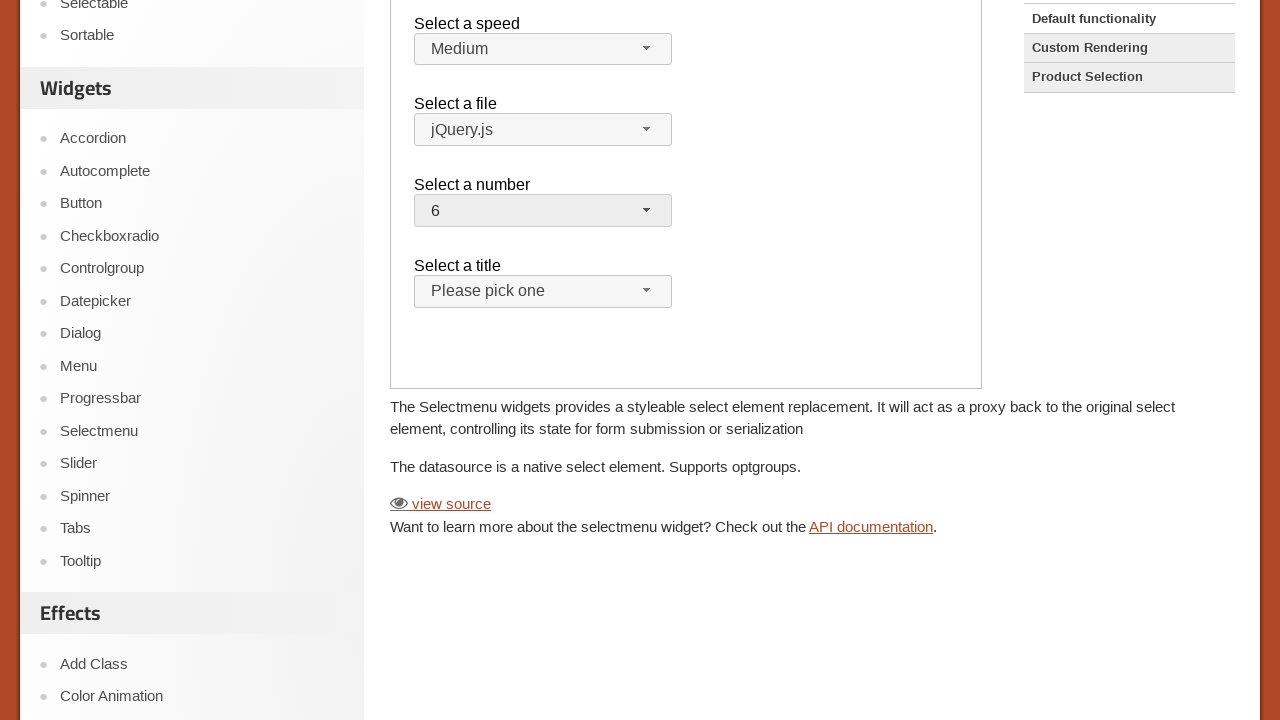

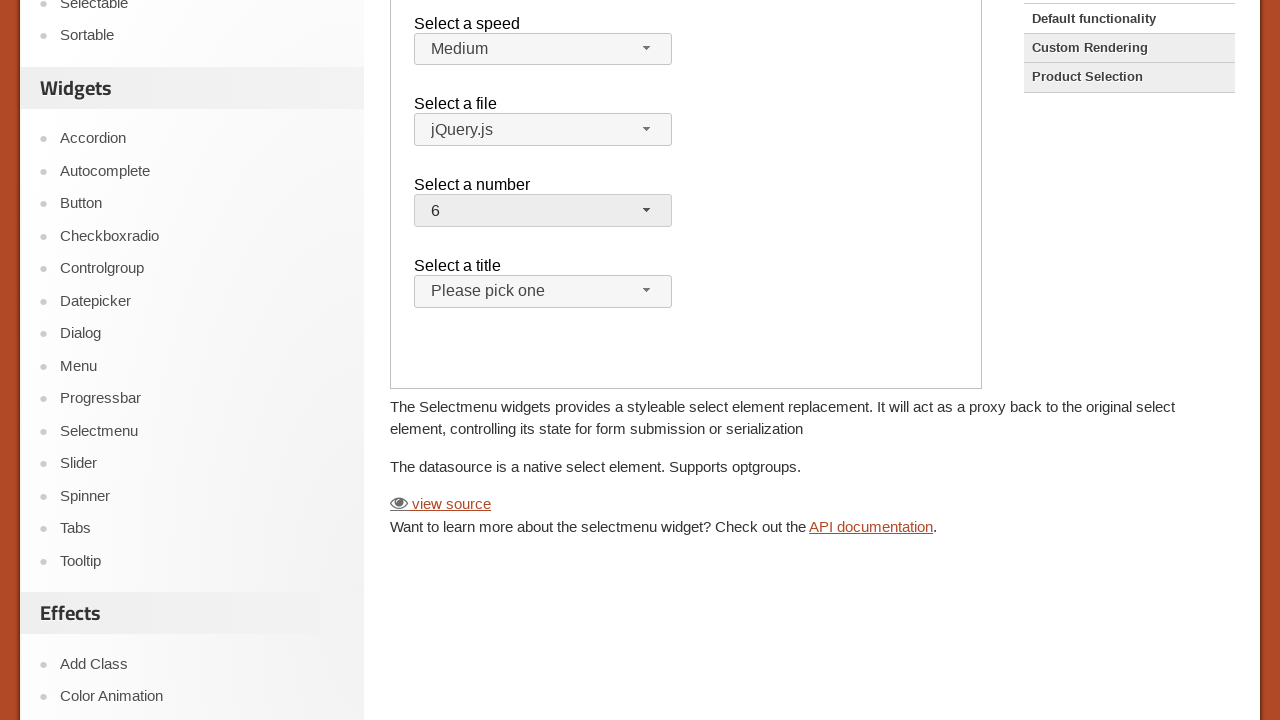